Tests that the clear completed button displays correct text

Starting URL: https://demo.playwright.dev/todomvc

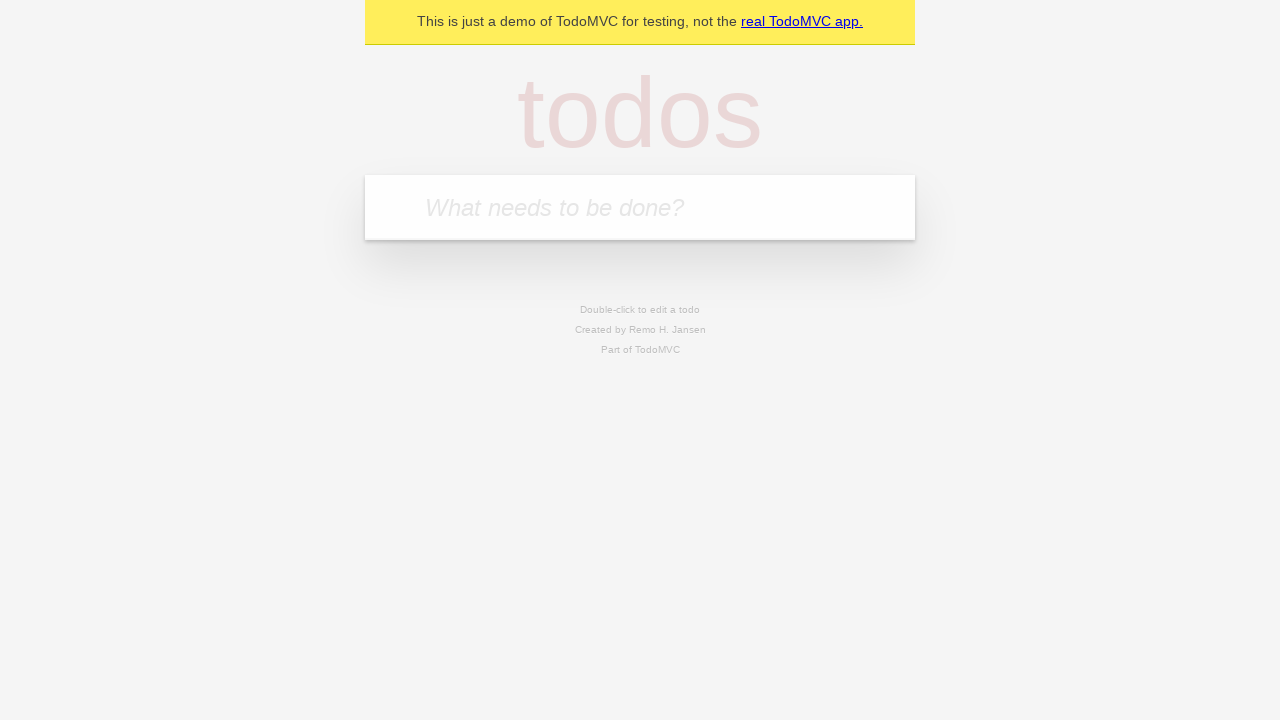

Filled first todo input with 'buy some cheese' on .new-todo
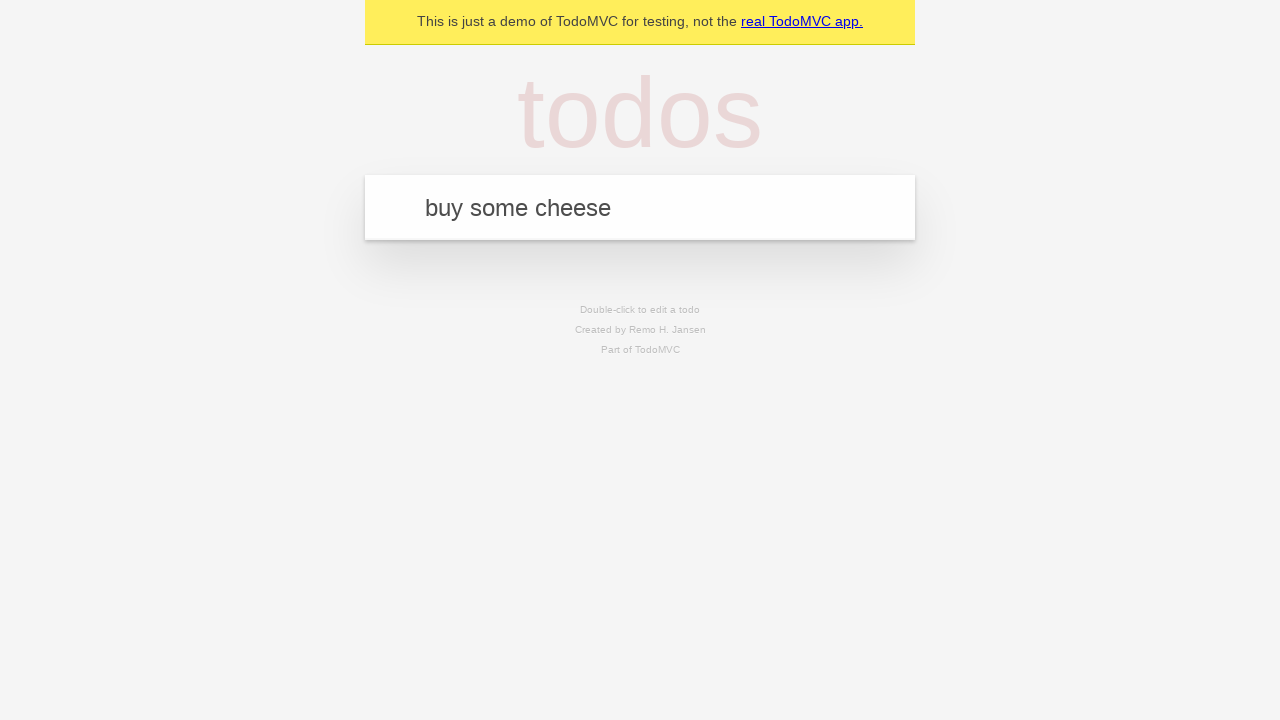

Pressed Enter to create first todo on .new-todo
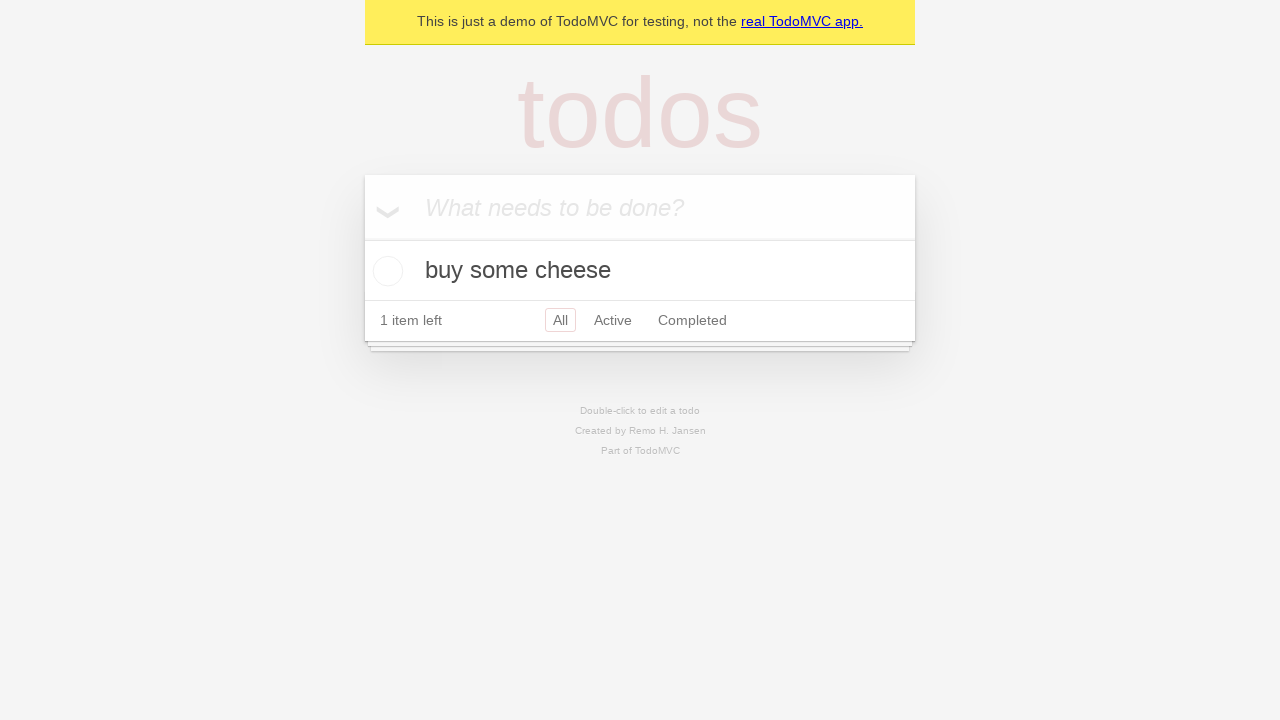

Filled second todo input with 'feed the cat' on .new-todo
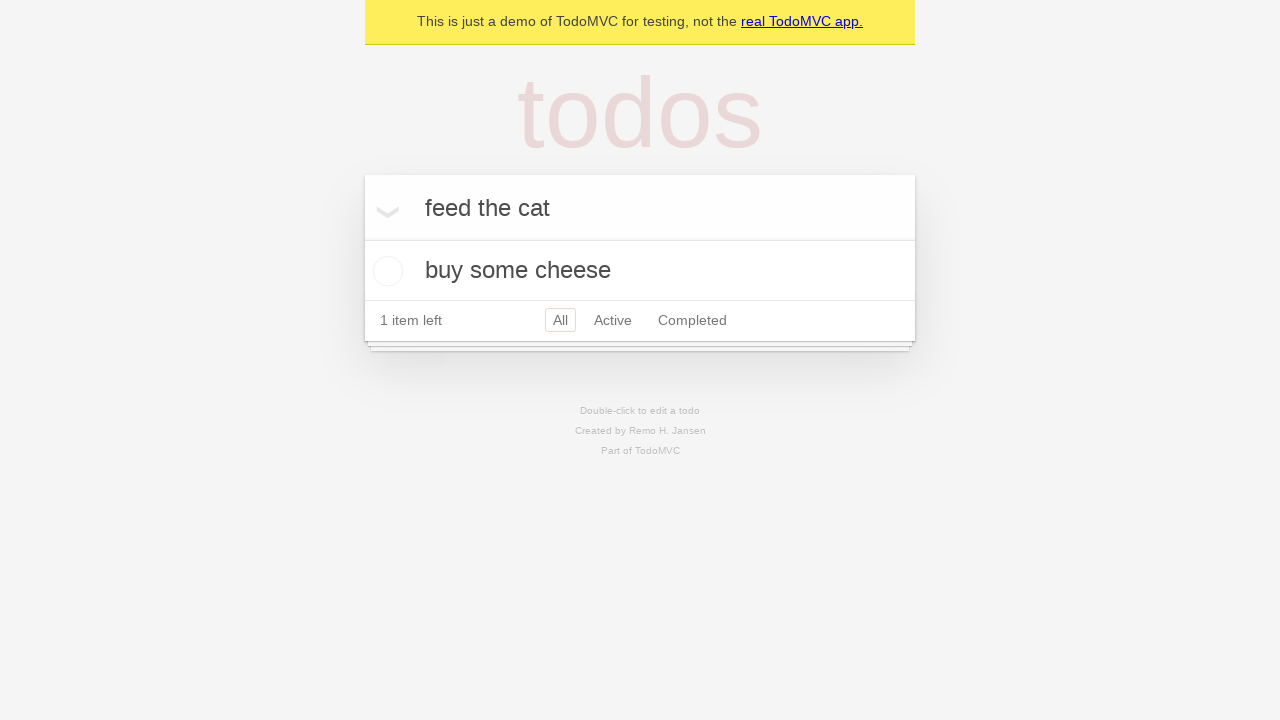

Pressed Enter to create second todo on .new-todo
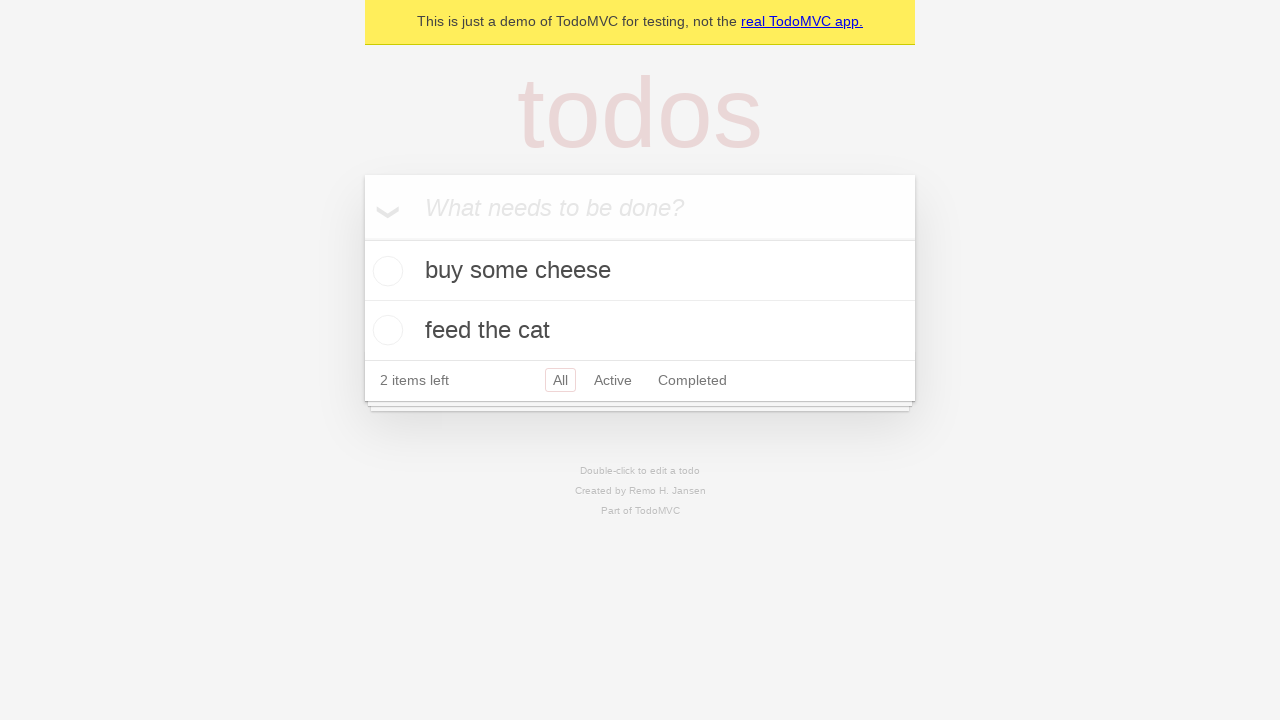

Filled third todo input with 'book a doctors appointment' on .new-todo
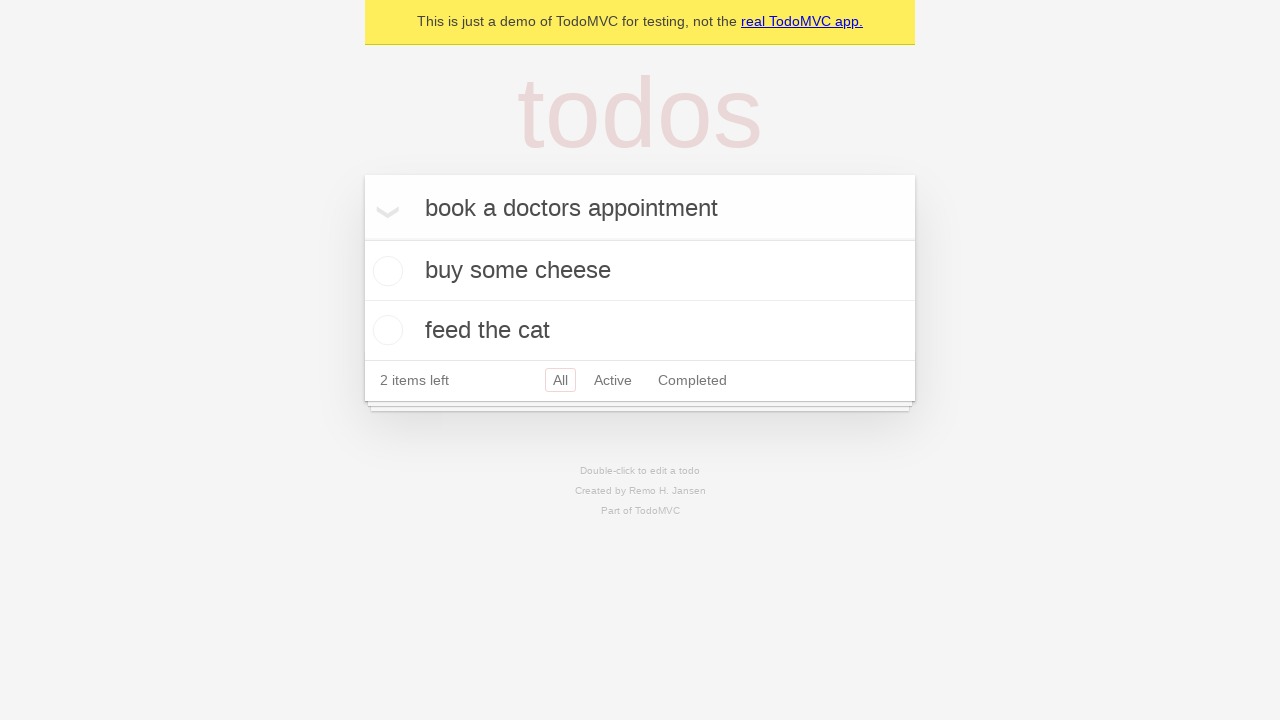

Pressed Enter to create third todo on .new-todo
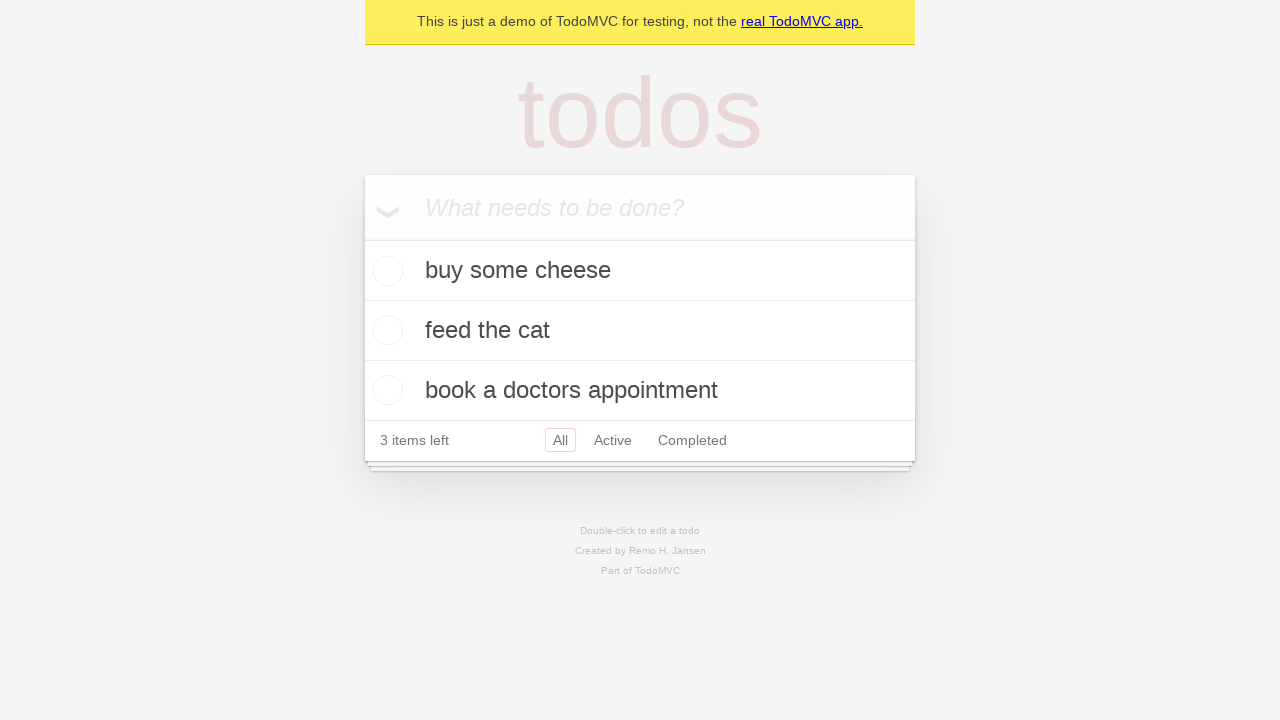

Checked the first todo item as completed at (385, 271) on .todo-list li .toggle >> nth=0
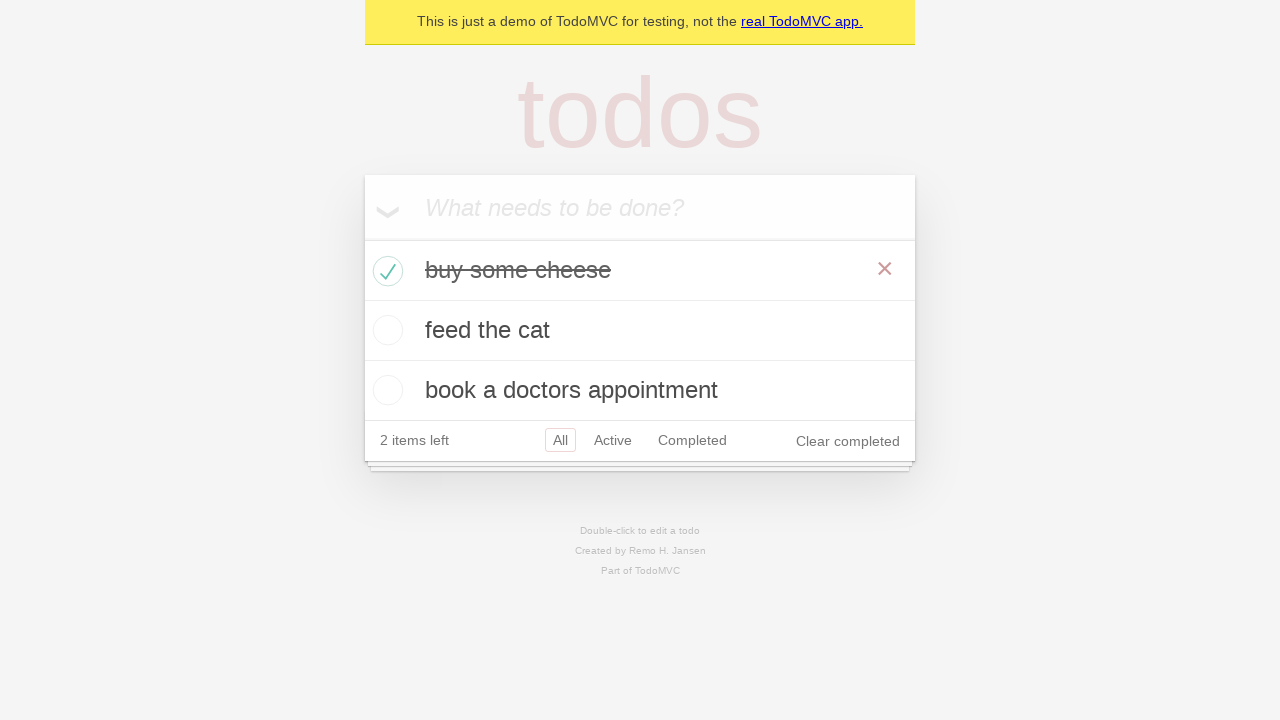

Clear completed button appeared after marking item as complete
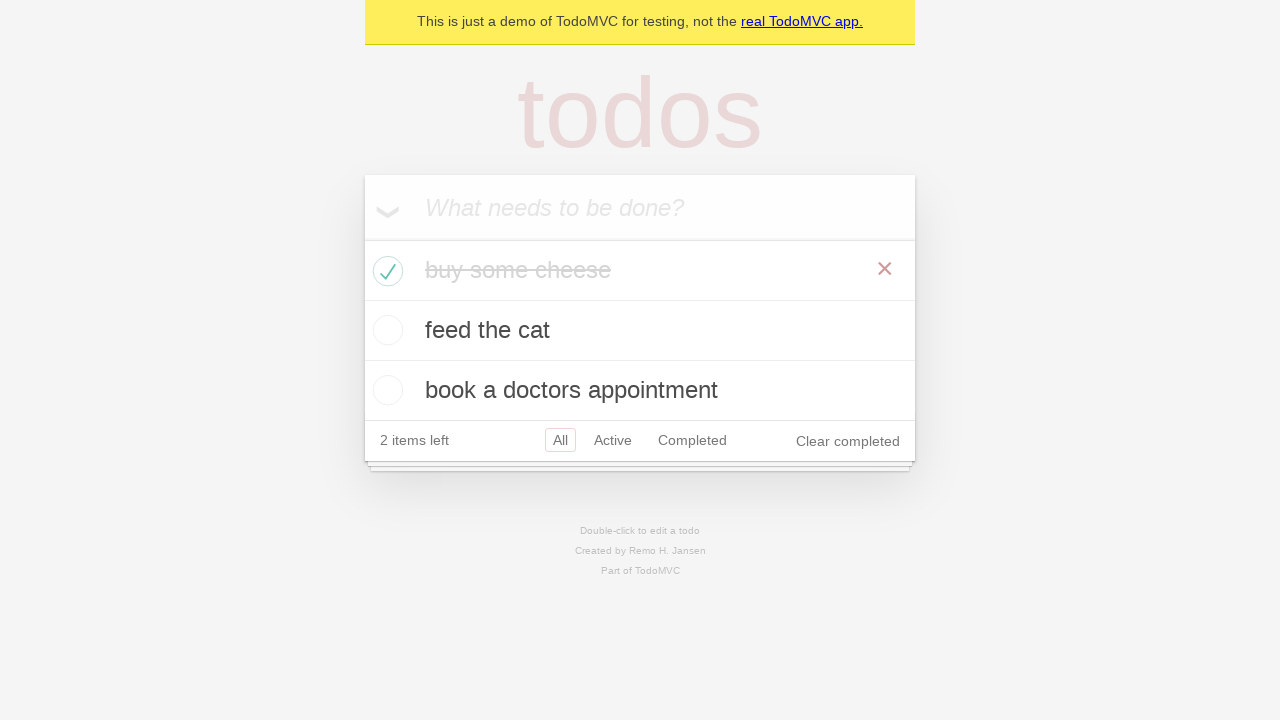

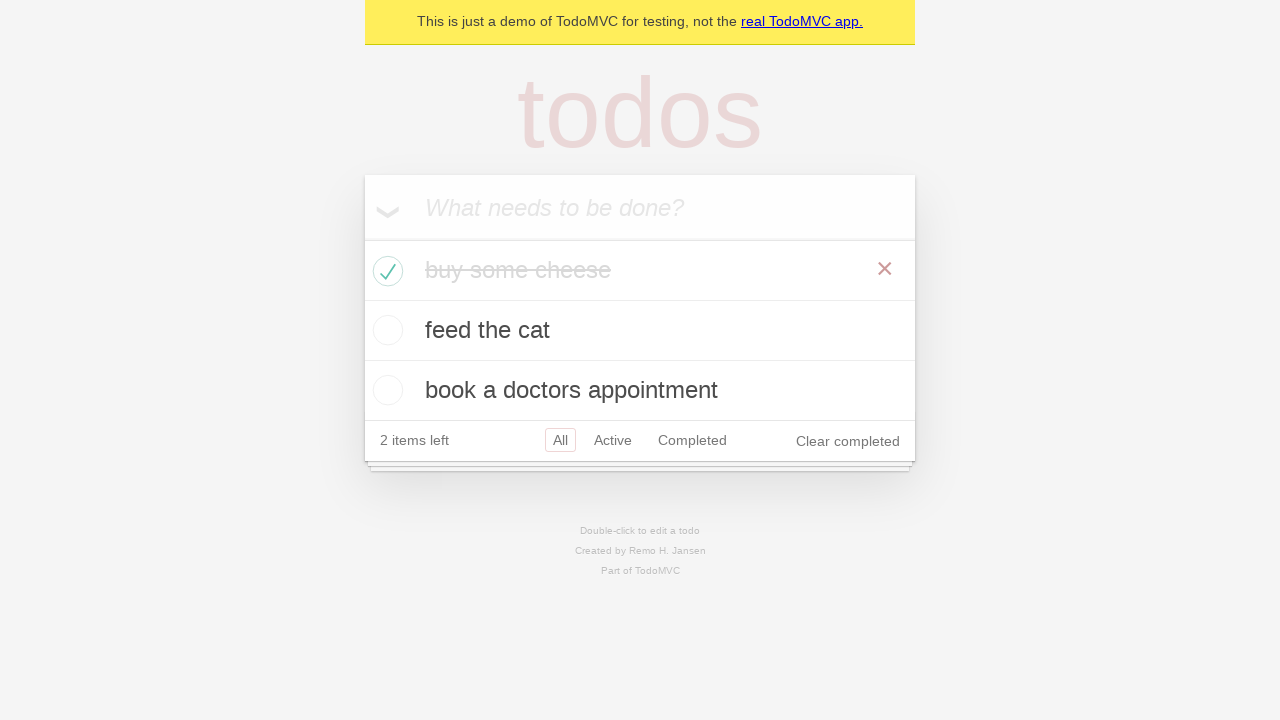